Tests the add/remove elements functionality by clicking Add Element button to create a Delete button, then clicking Delete to remove it

Starting URL: https://practice.cydeo.com/add_remove_elements/

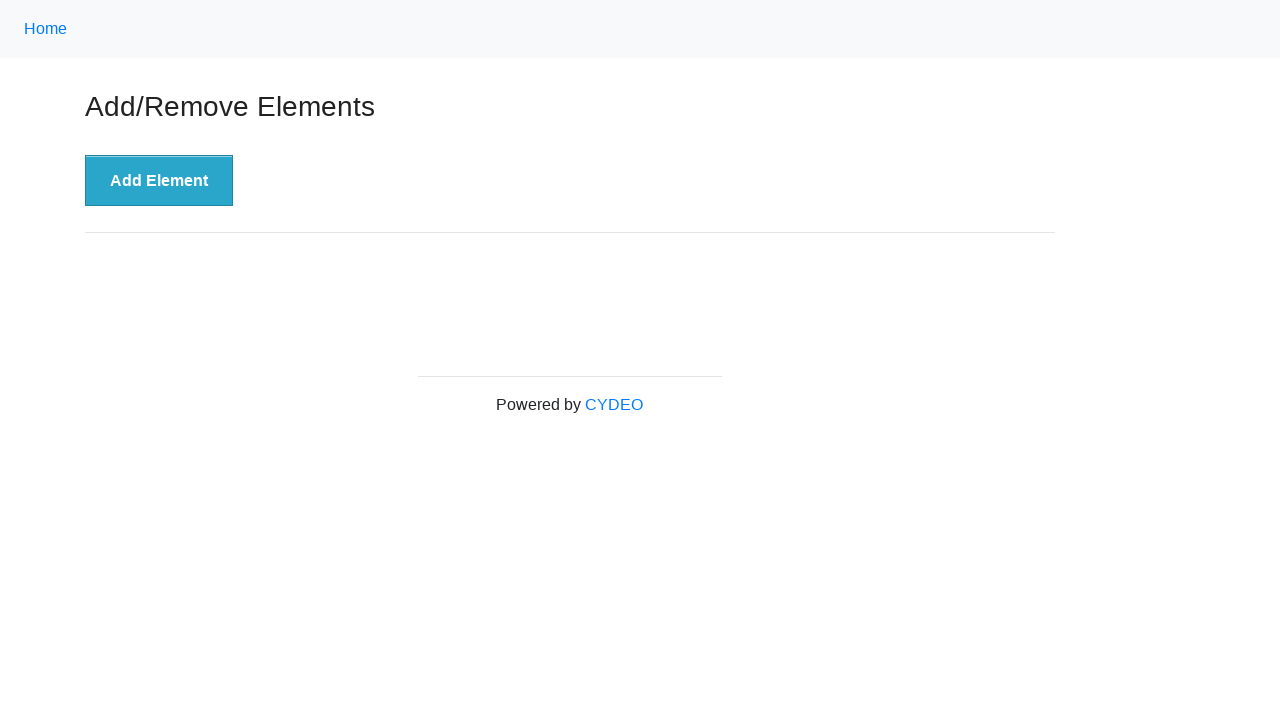

Clicked the 'Add Element' button to create a Delete button at (159, 181) on xpath=//button[.='Add Element']
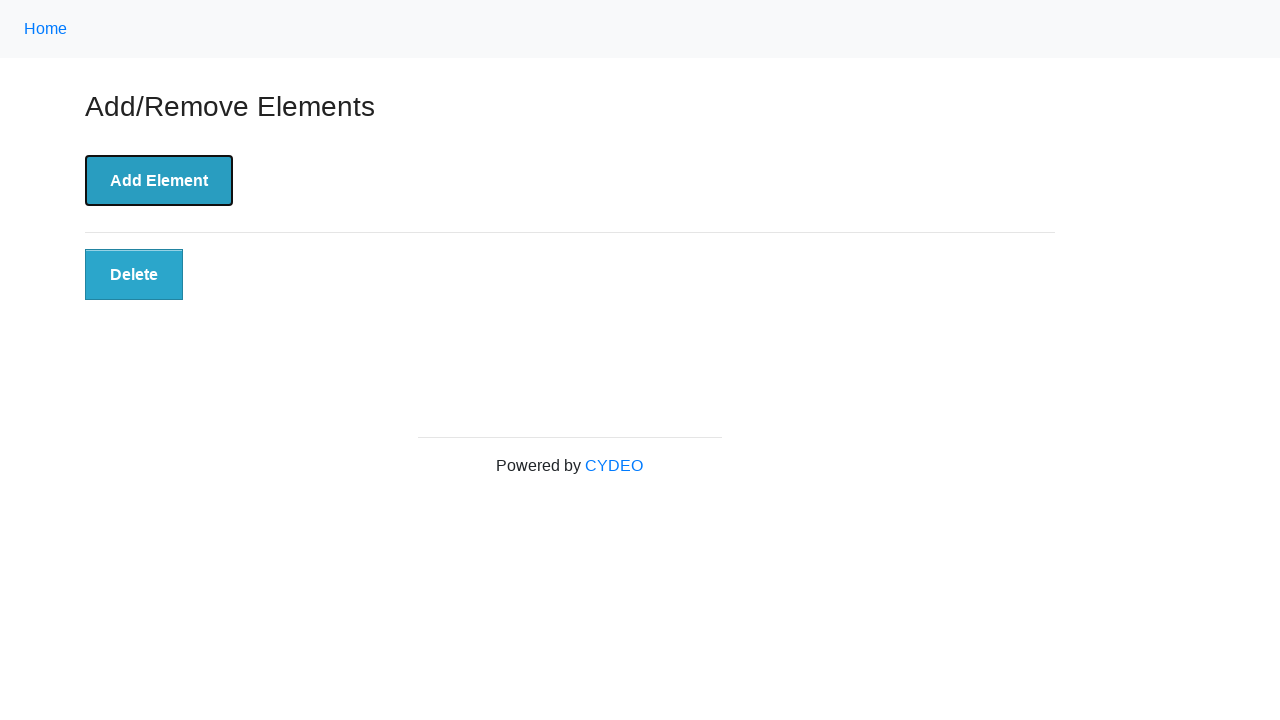

Verified Delete button is displayed
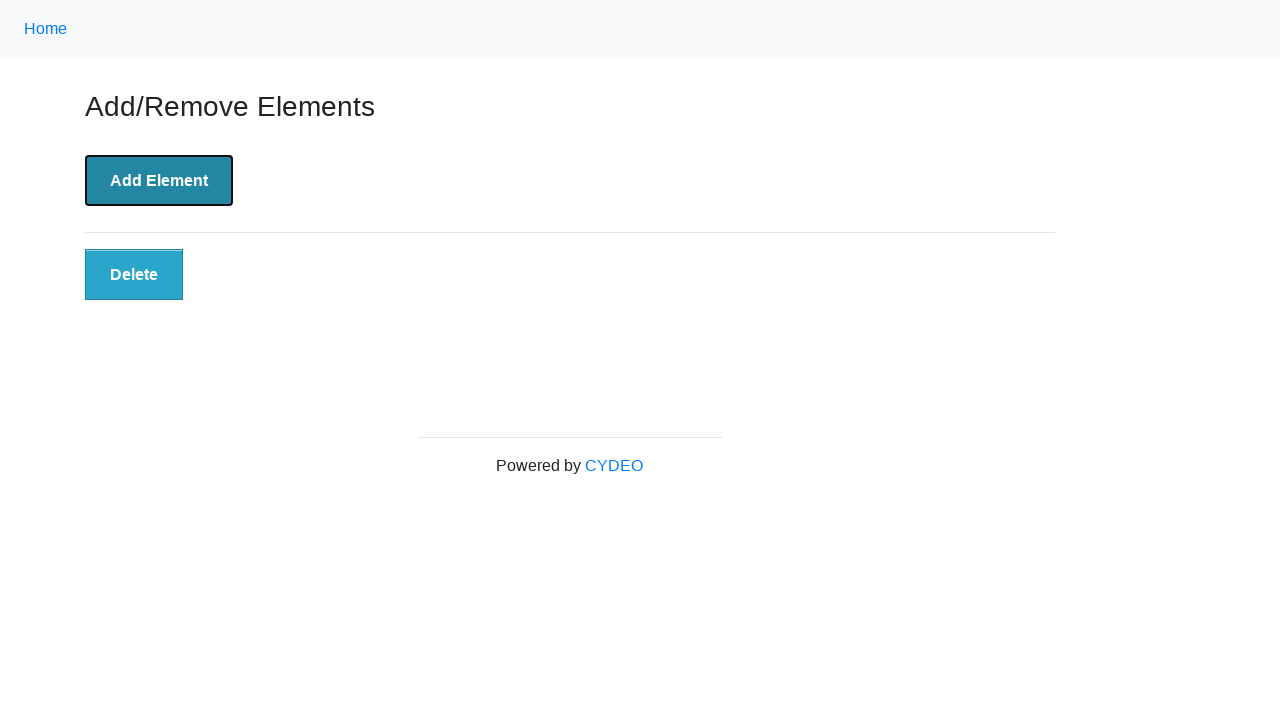

Clicked the Delete button to remove it at (134, 275) on xpath=//button[@class='added-manually']
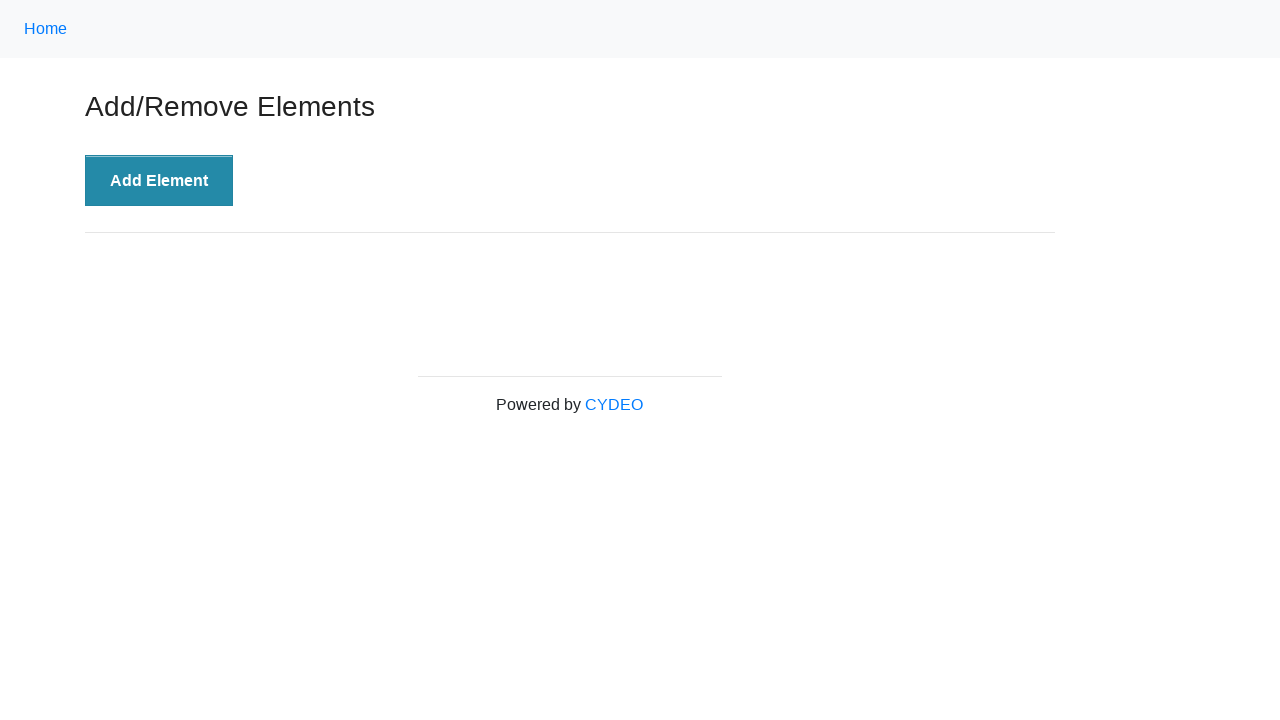

Verified Delete button is no longer present
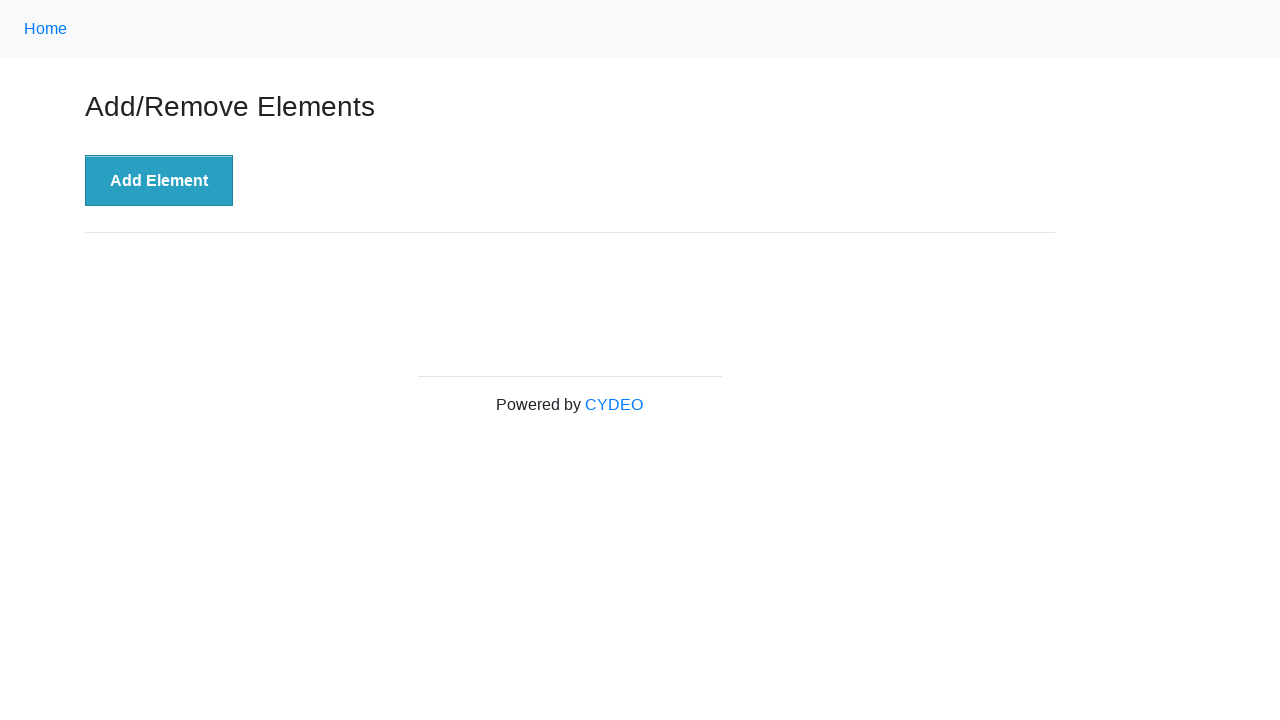

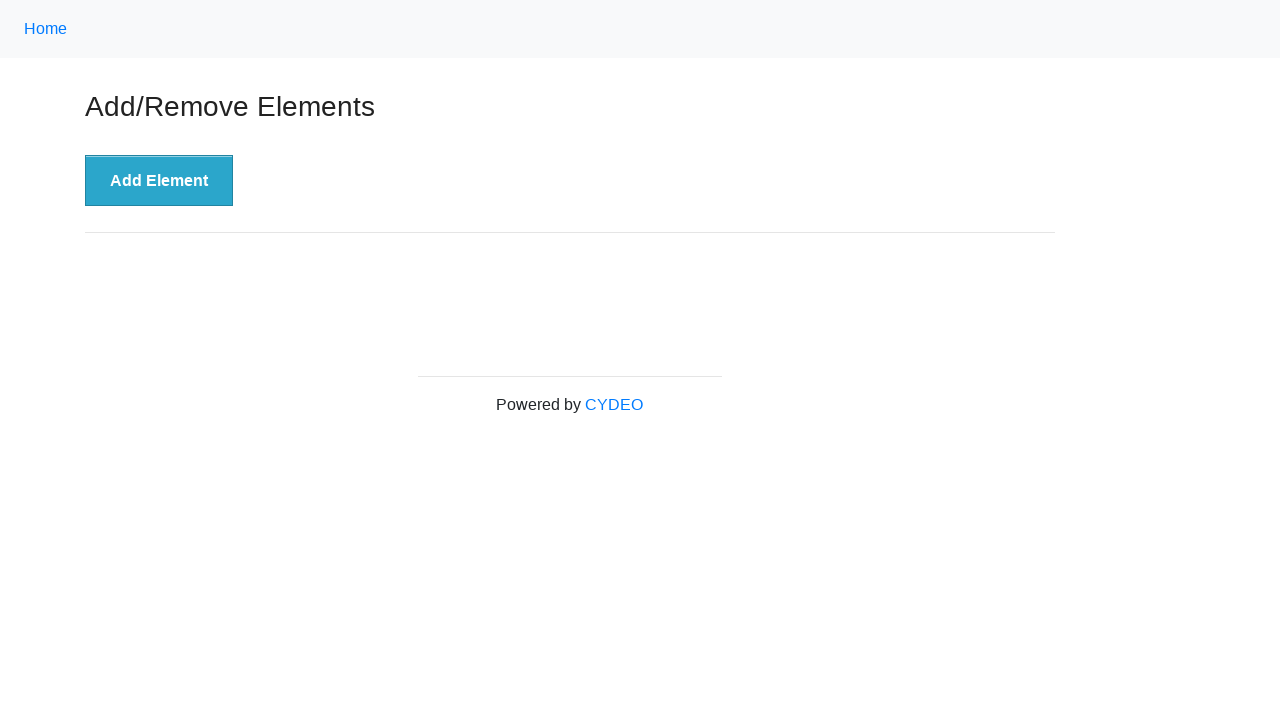